Tests table sorting functionality by clicking the first column header and verifying that the data is sorted correctly

Starting URL: https://rahulshettyacademy.com/seleniumPractise/#/offers

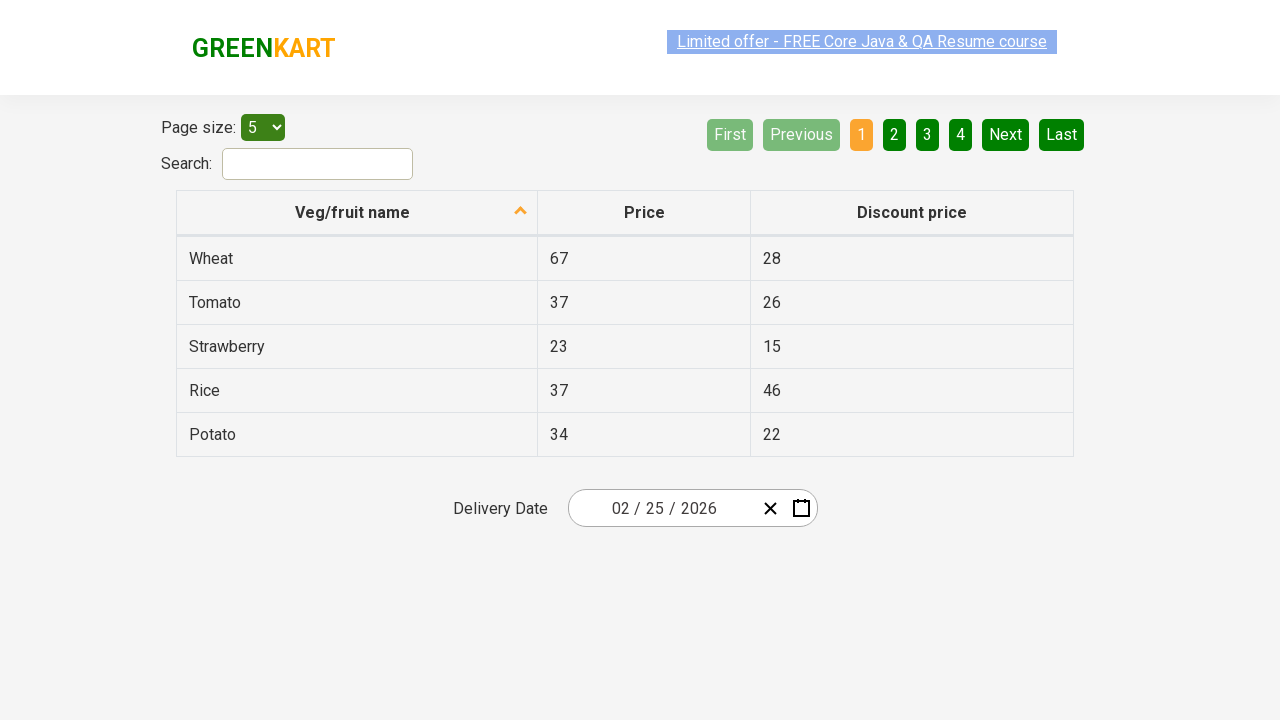

Clicked first column header to sort table at (357, 213) on xpath=//tr/th[1]
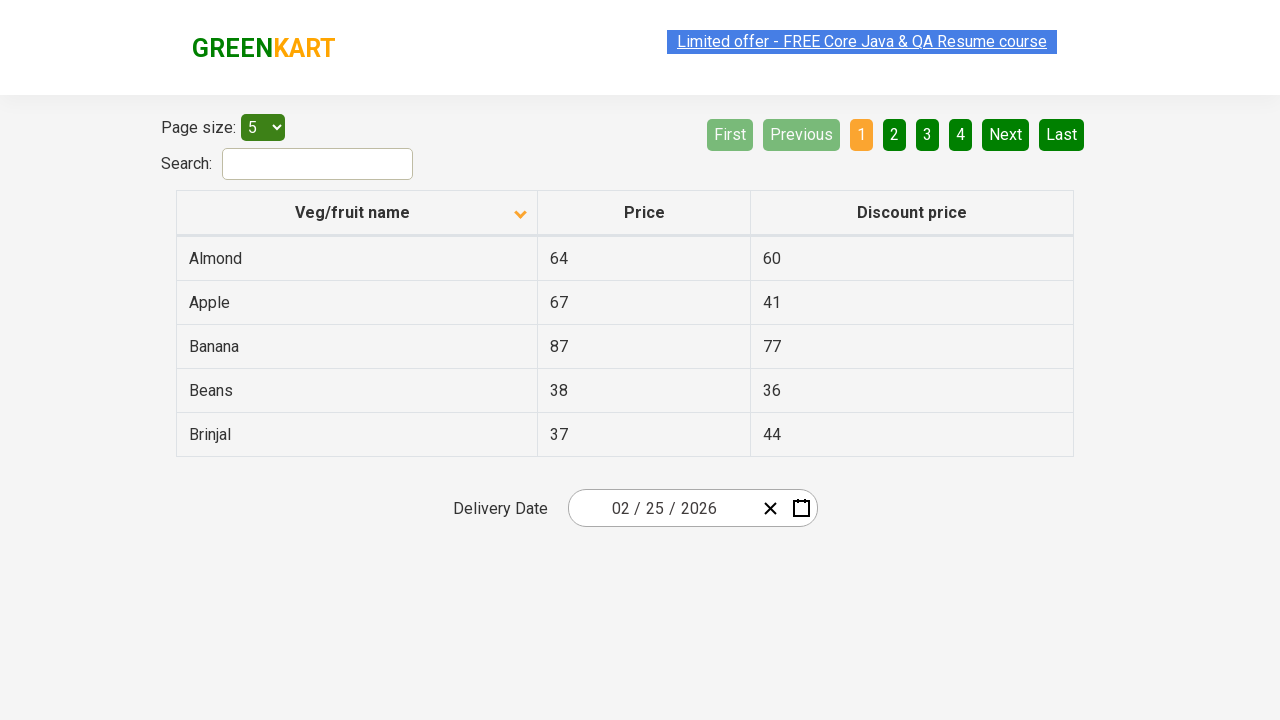

Waited 500ms for table to update after sorting
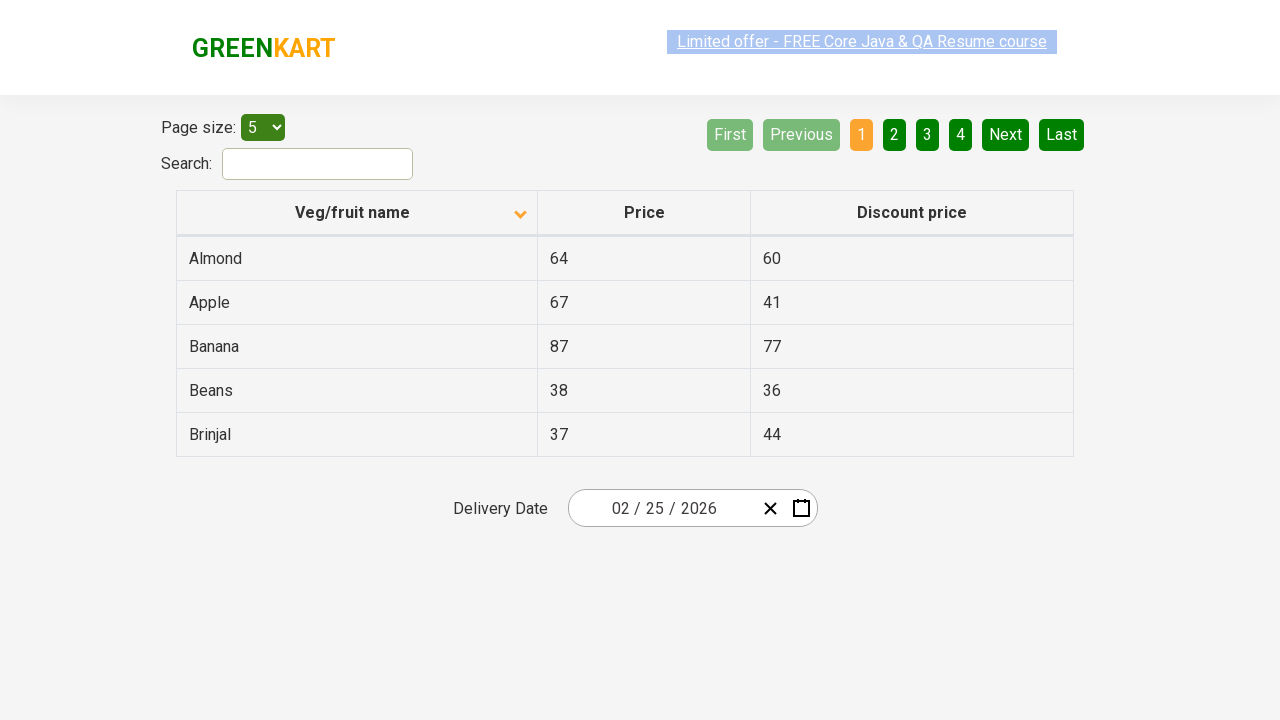

Retrieved all first column elements from table
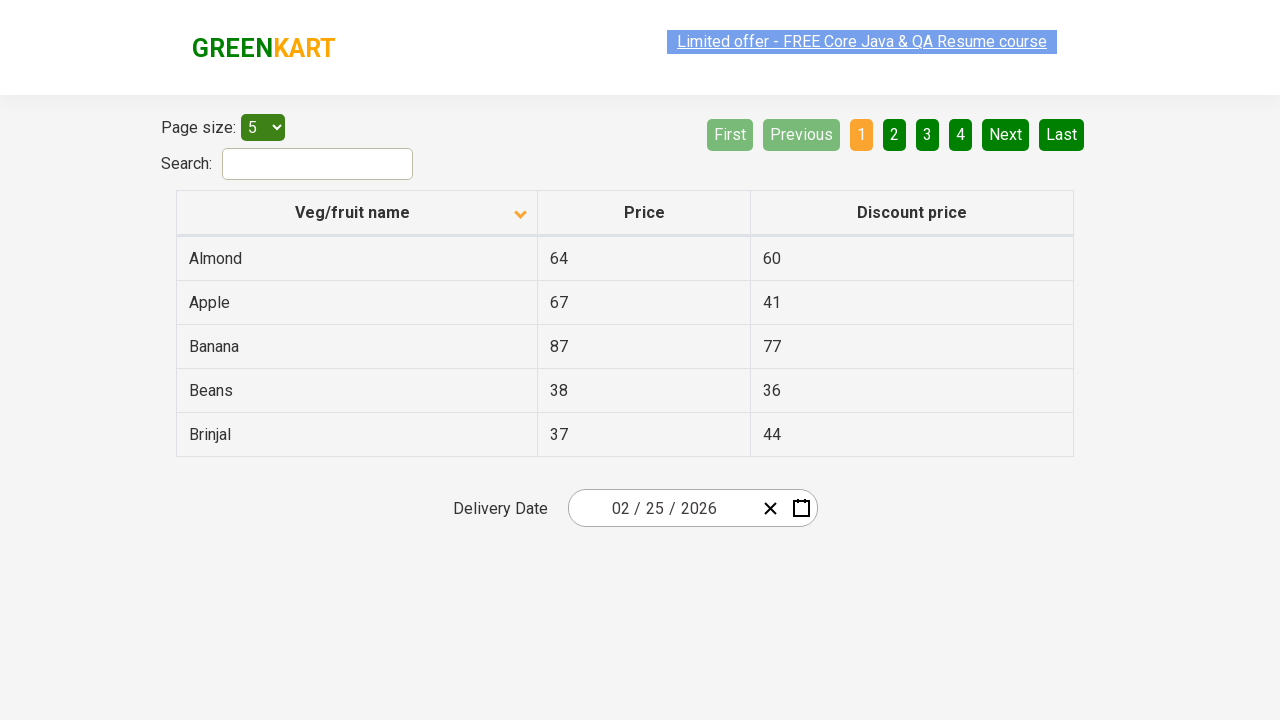

Extracted 5 values from first column
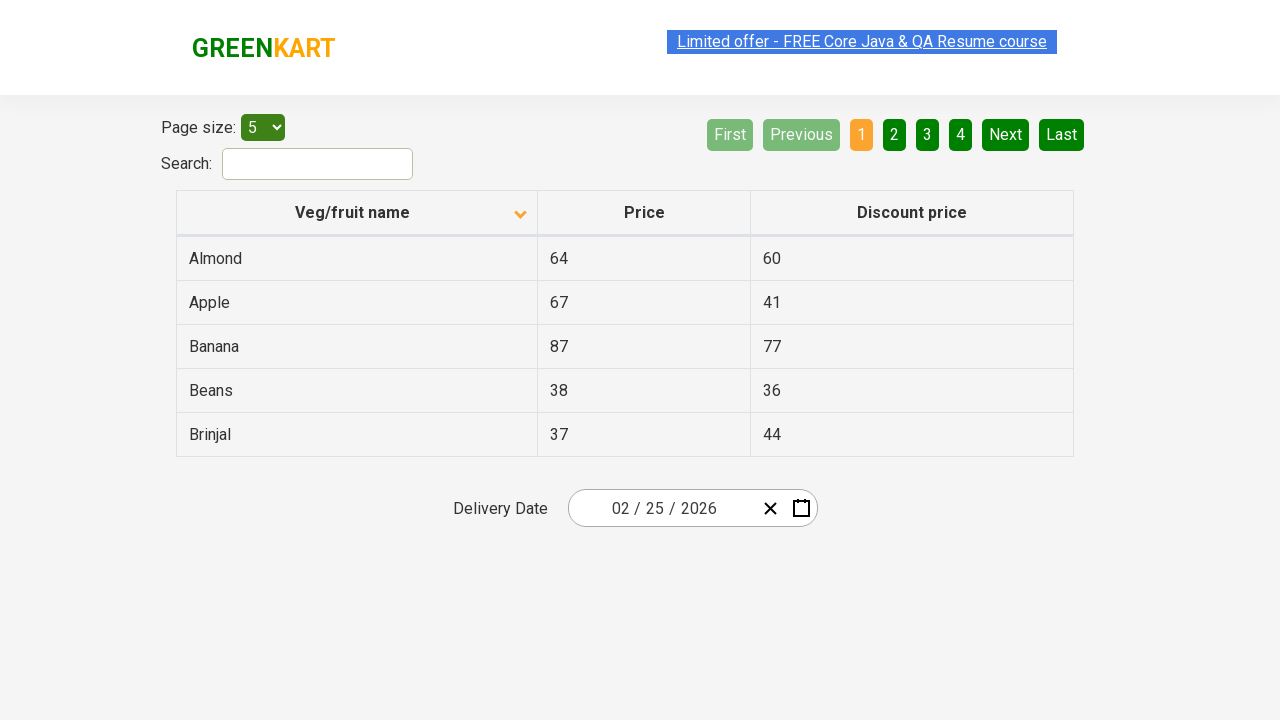

Created sorted version of original list for comparison
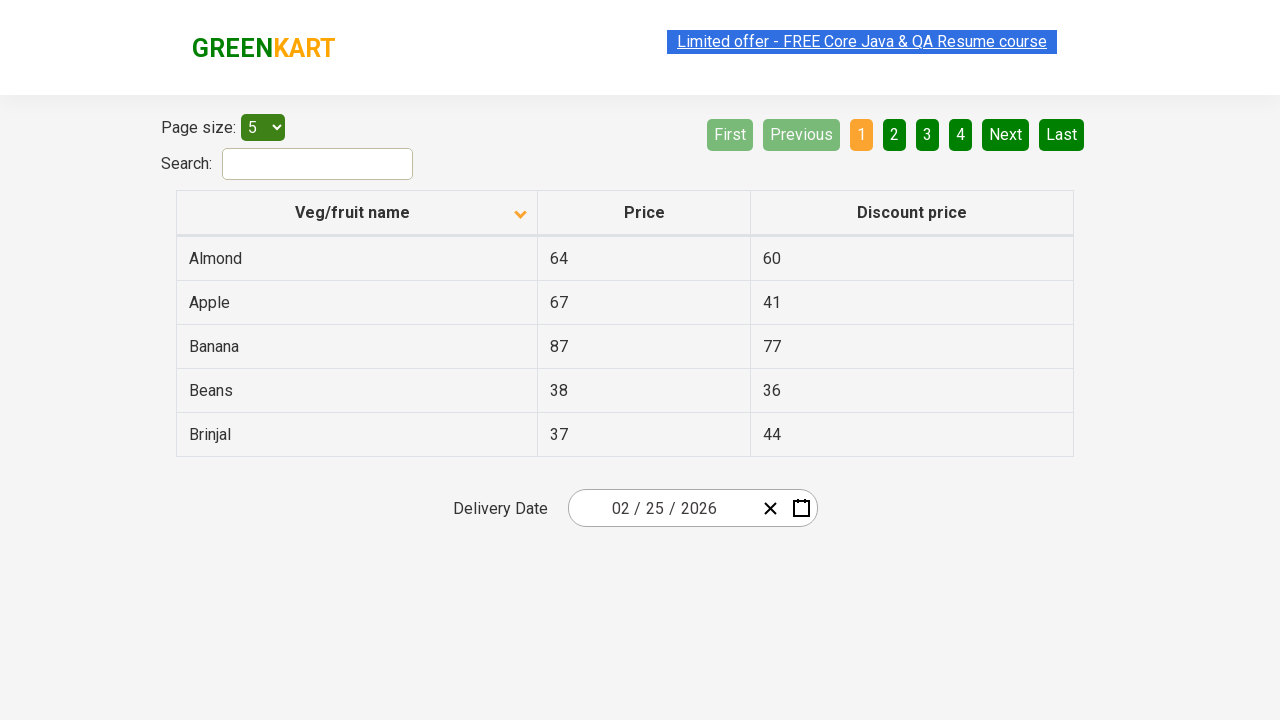

Verified that table data is correctly sorted in ascending order
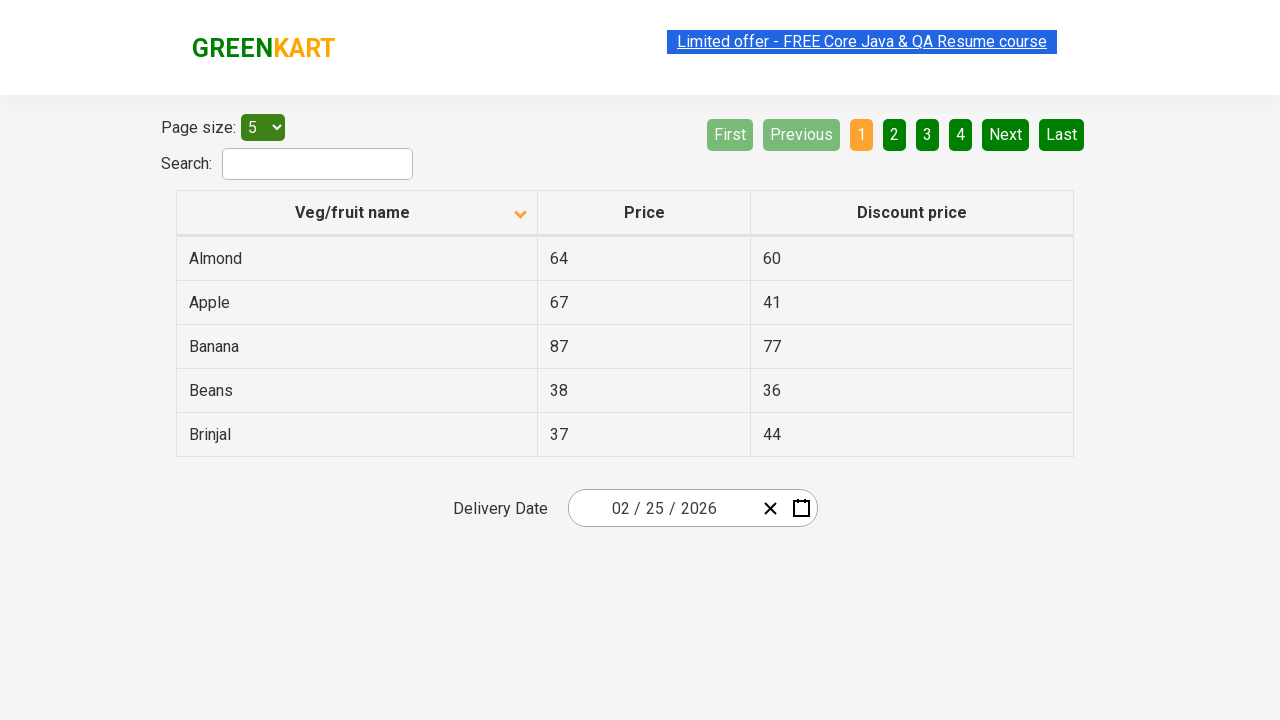

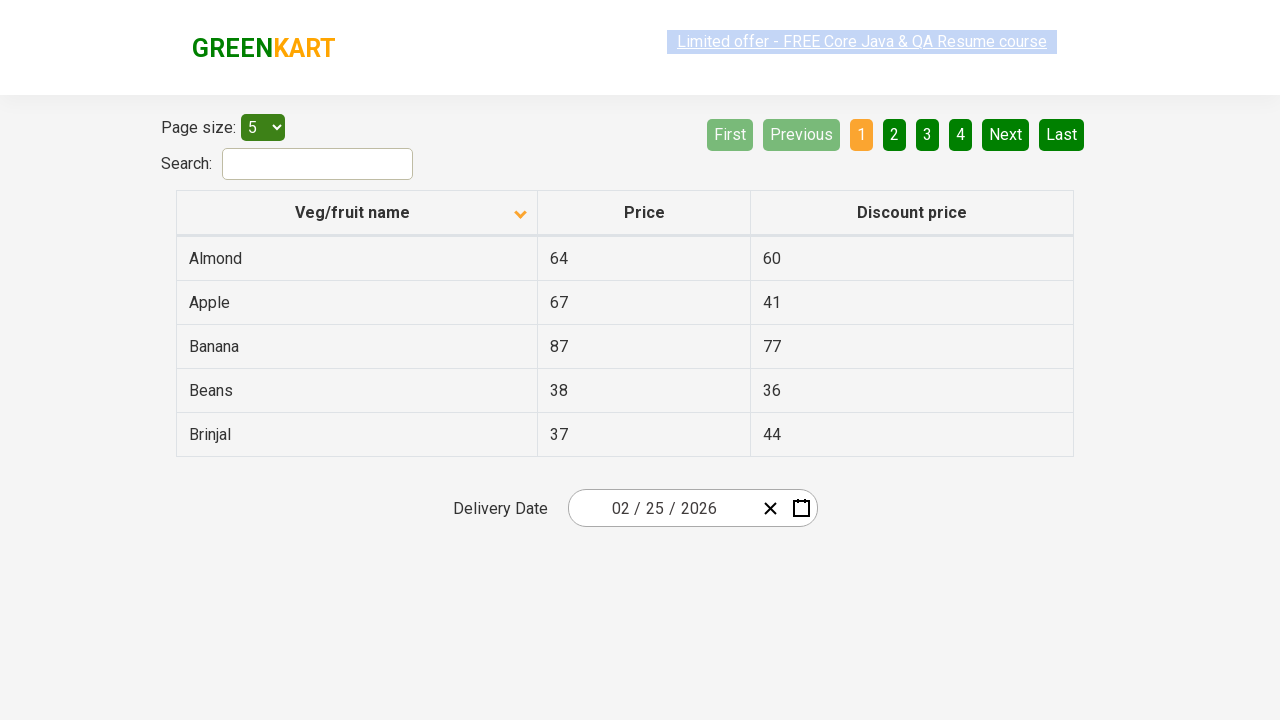